Tests the Add function by entering an integer and a float number and verifying the sum is calculated correctly

Starting URL: https://testsheepnz.github.io/BasicCalculator.html

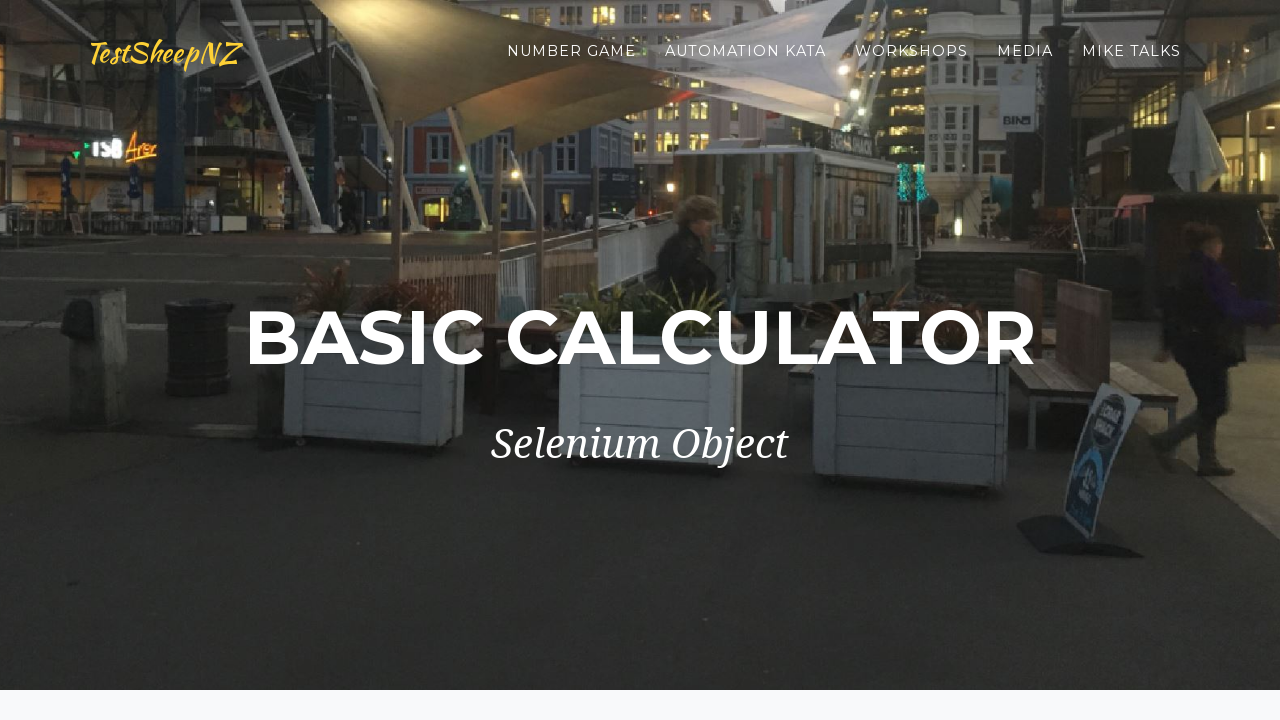

Scrolled to bottom of page
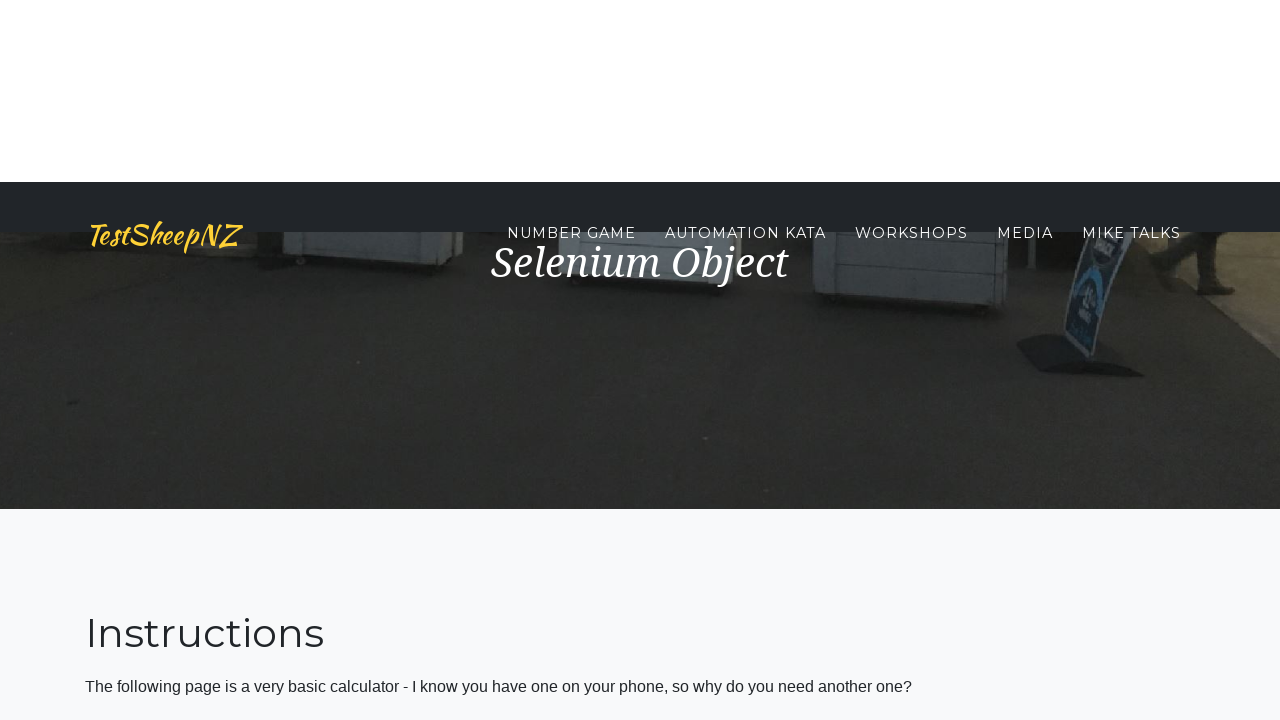

Selected Build 3 from dropdown on #selectBuild
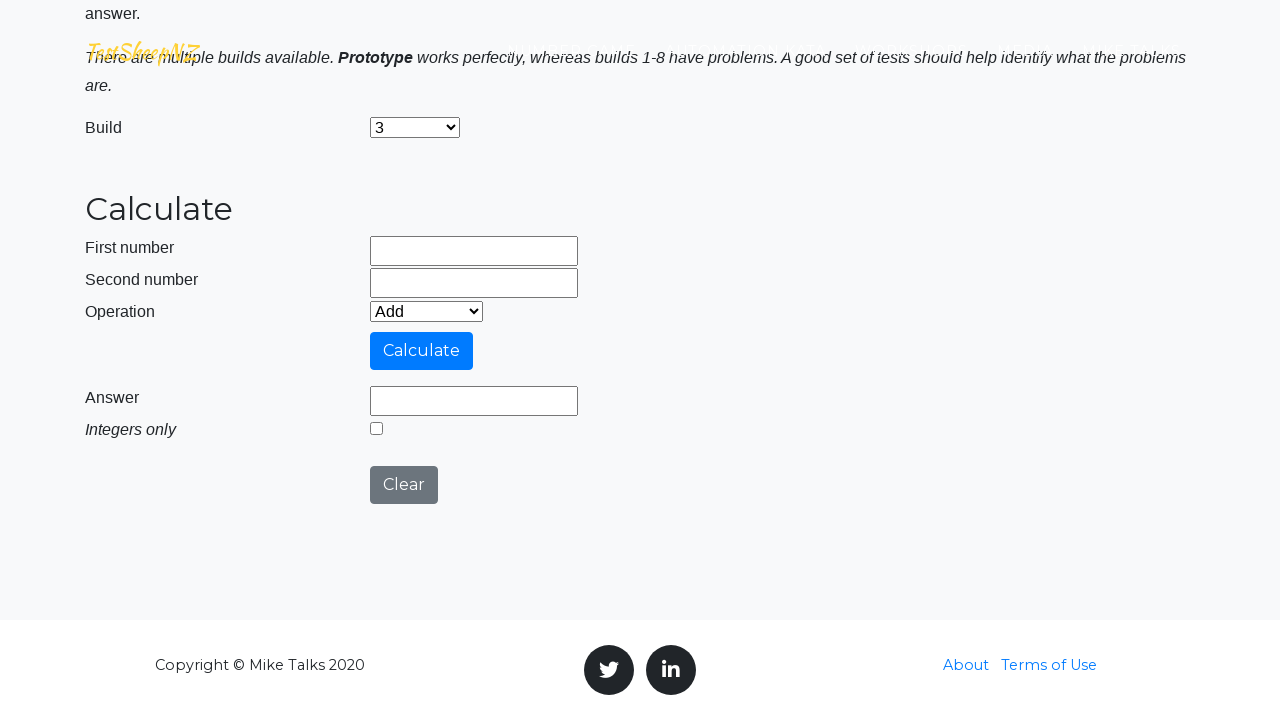

Entered integer 65 in first number field on input[name='number1']
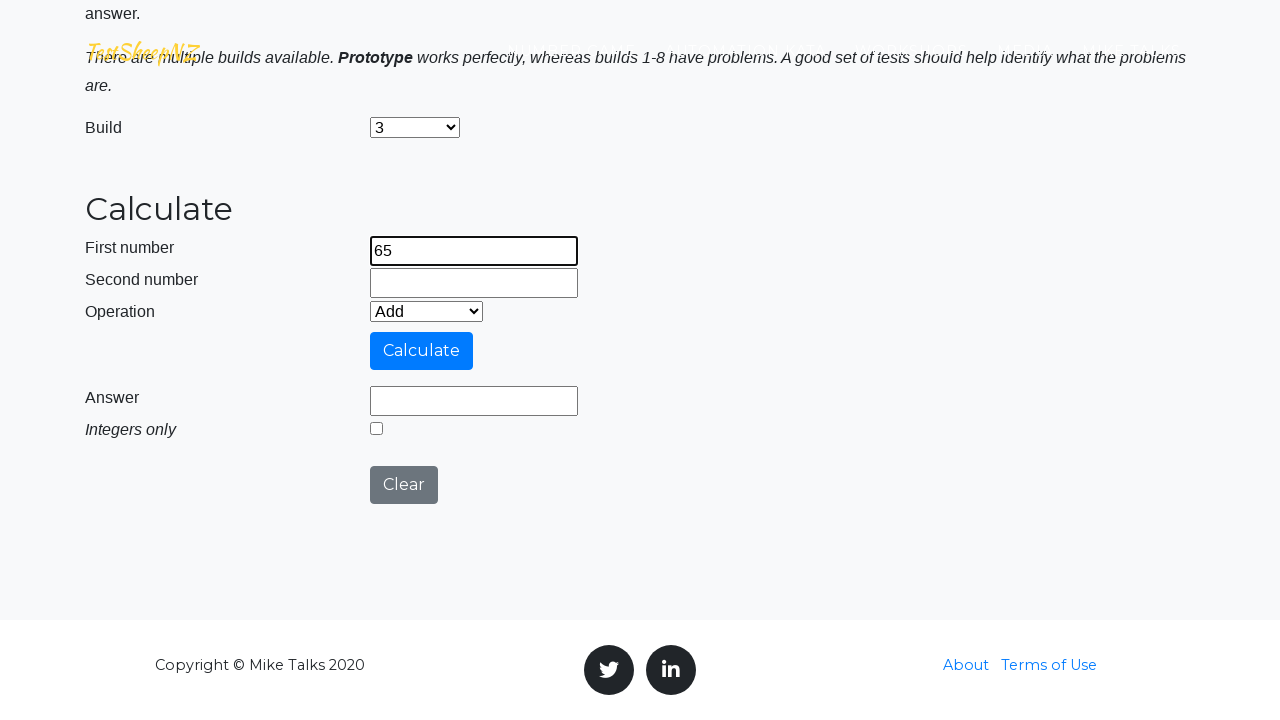

Entered float 67.86 in second number field on input[name='number2']
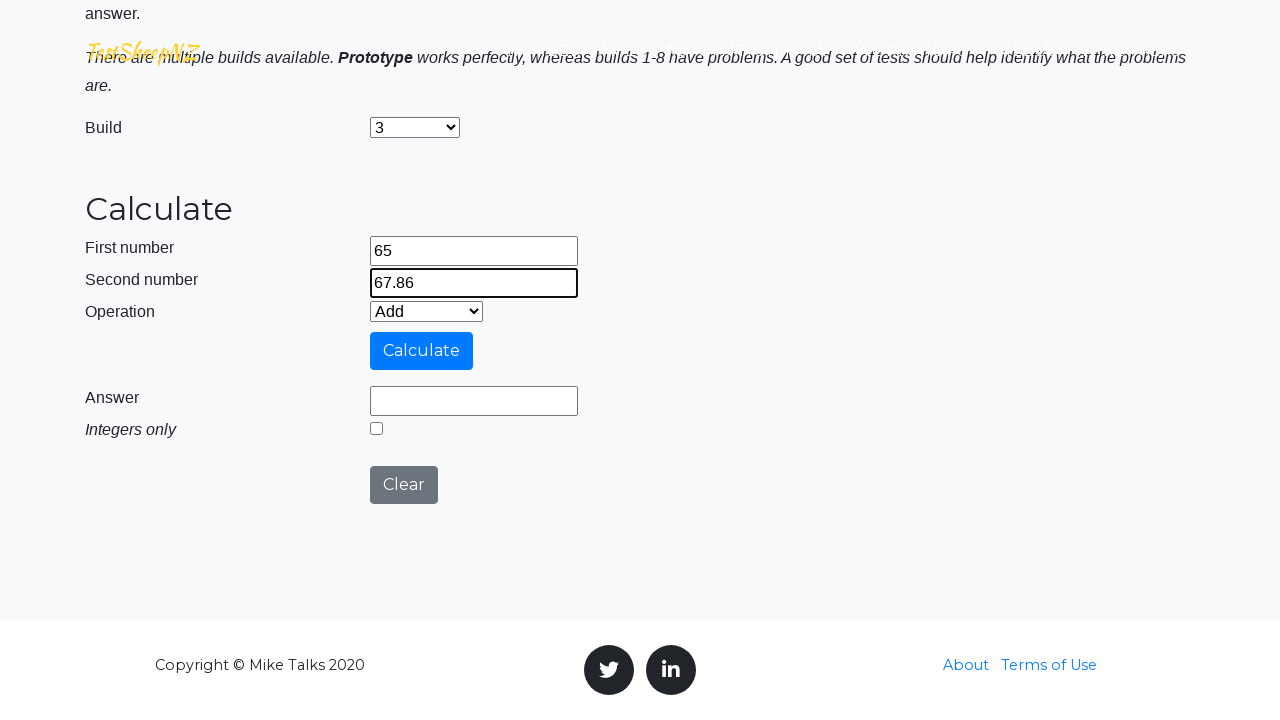

Clicked calculate button at (422, 351) on #calculateButton
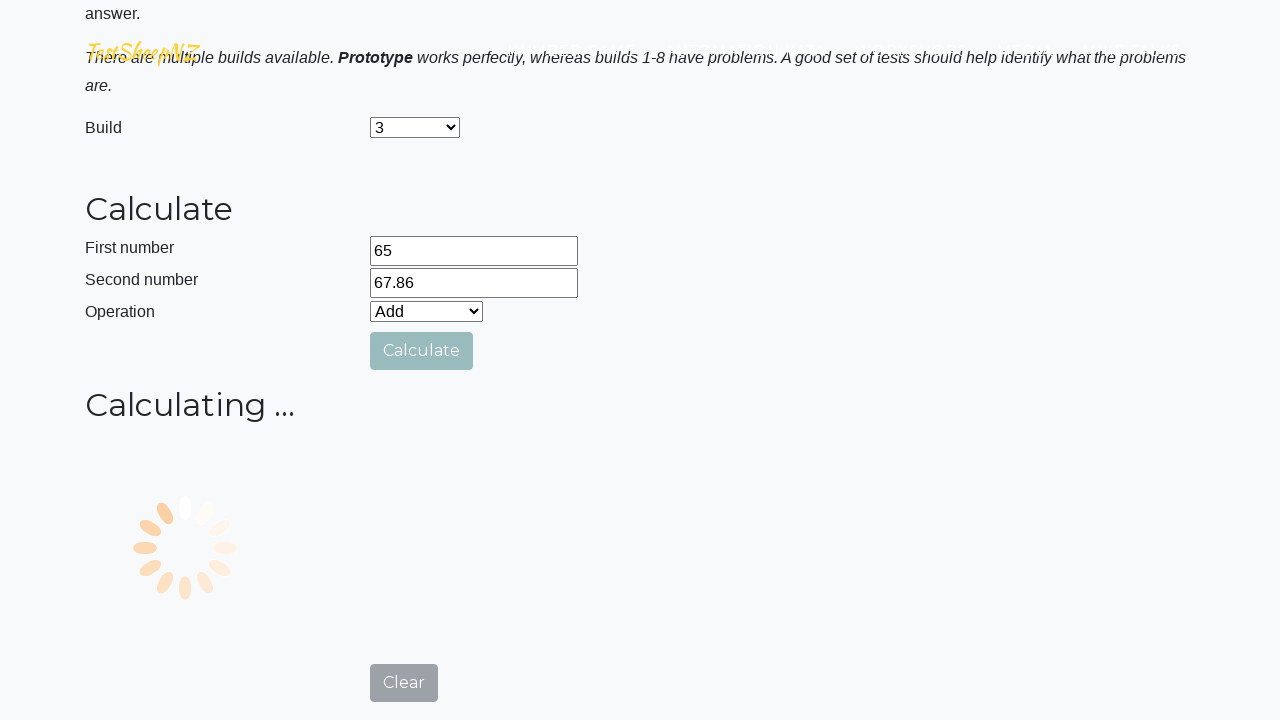

Answer field loaded with calculated sum
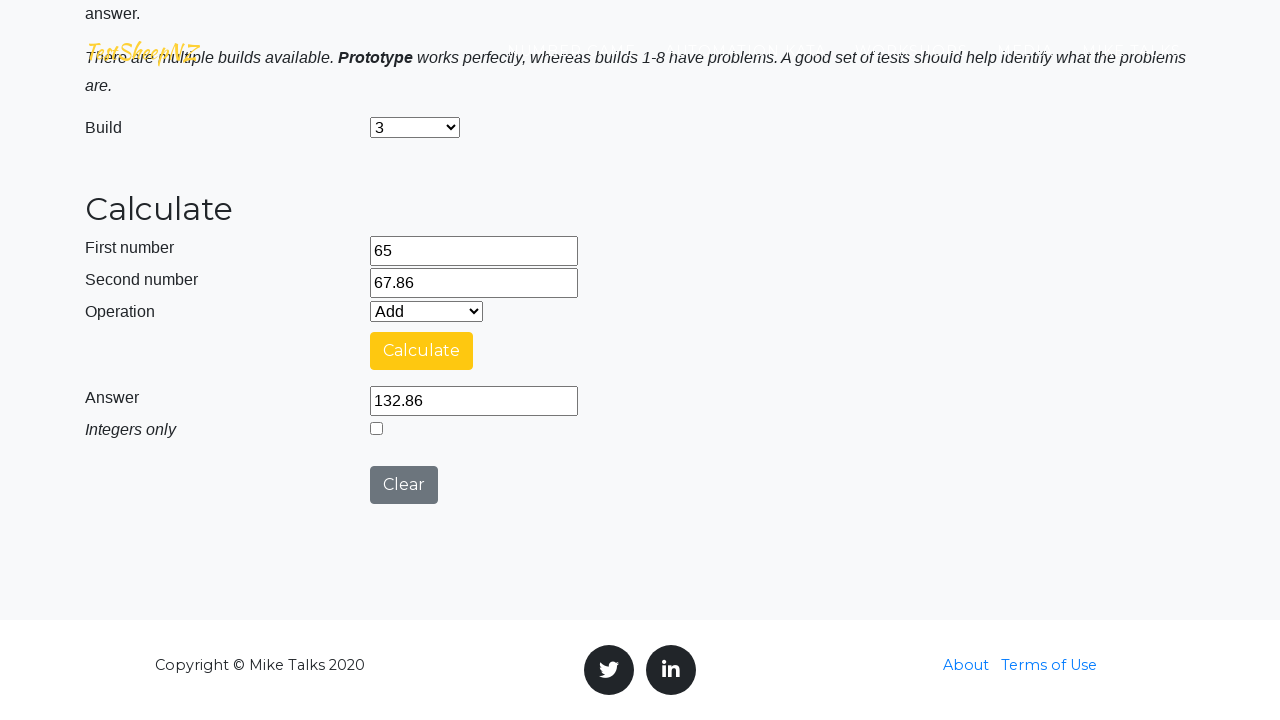

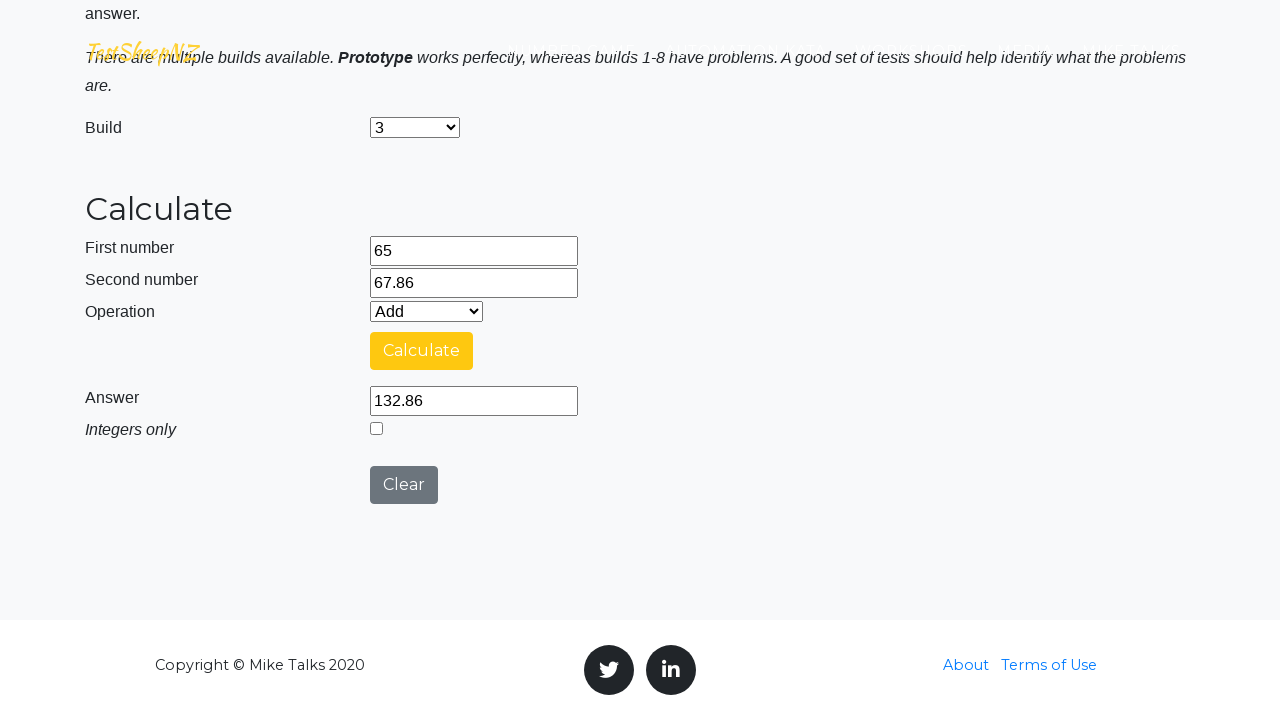